Navigates to a quotes website and clicks through multiple pages using the "Next" pagination link, verifying that quotes and navigation elements load on each page.

Starting URL: http://quotes.toscrape.com/

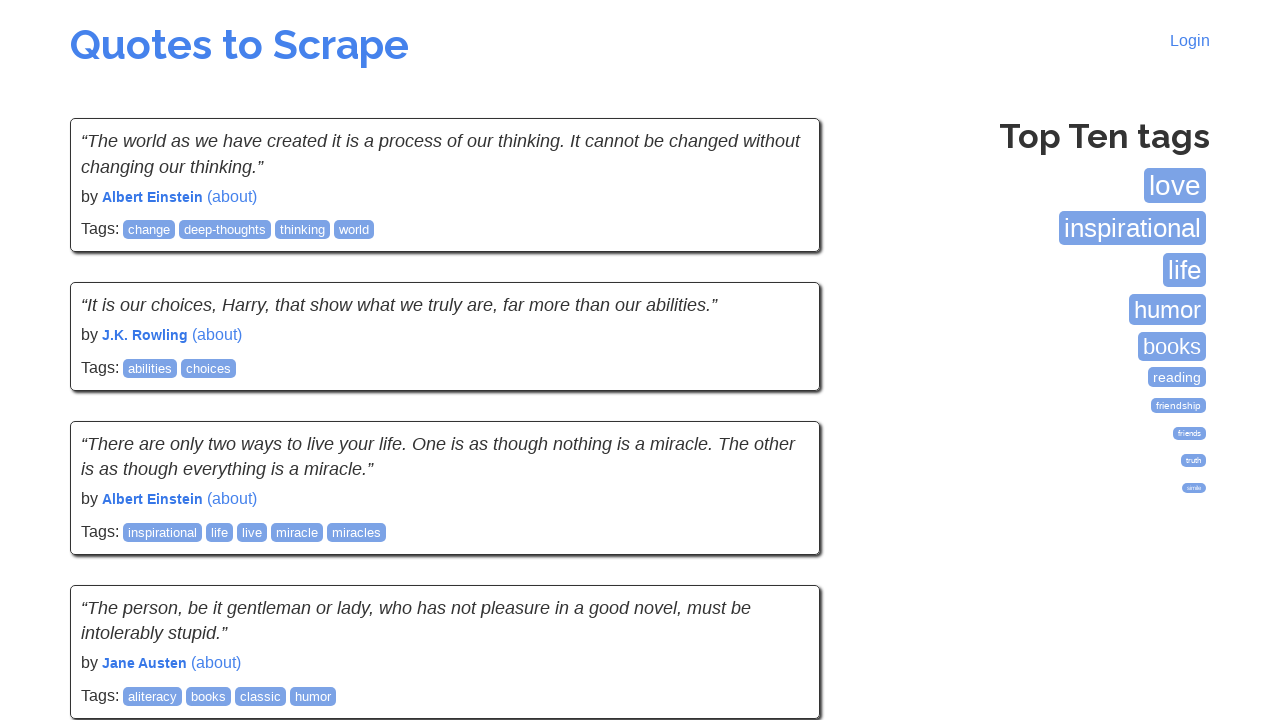

Tags section loaded on quotes website
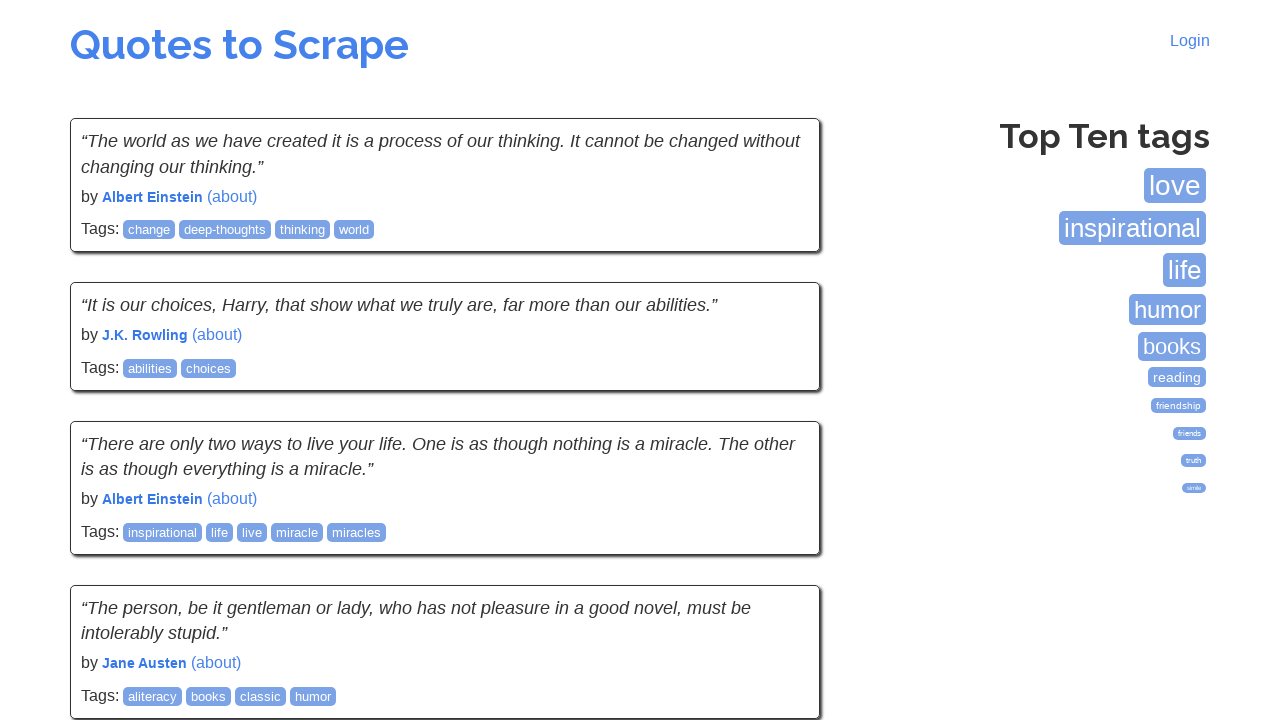

Quotes loaded on the first page
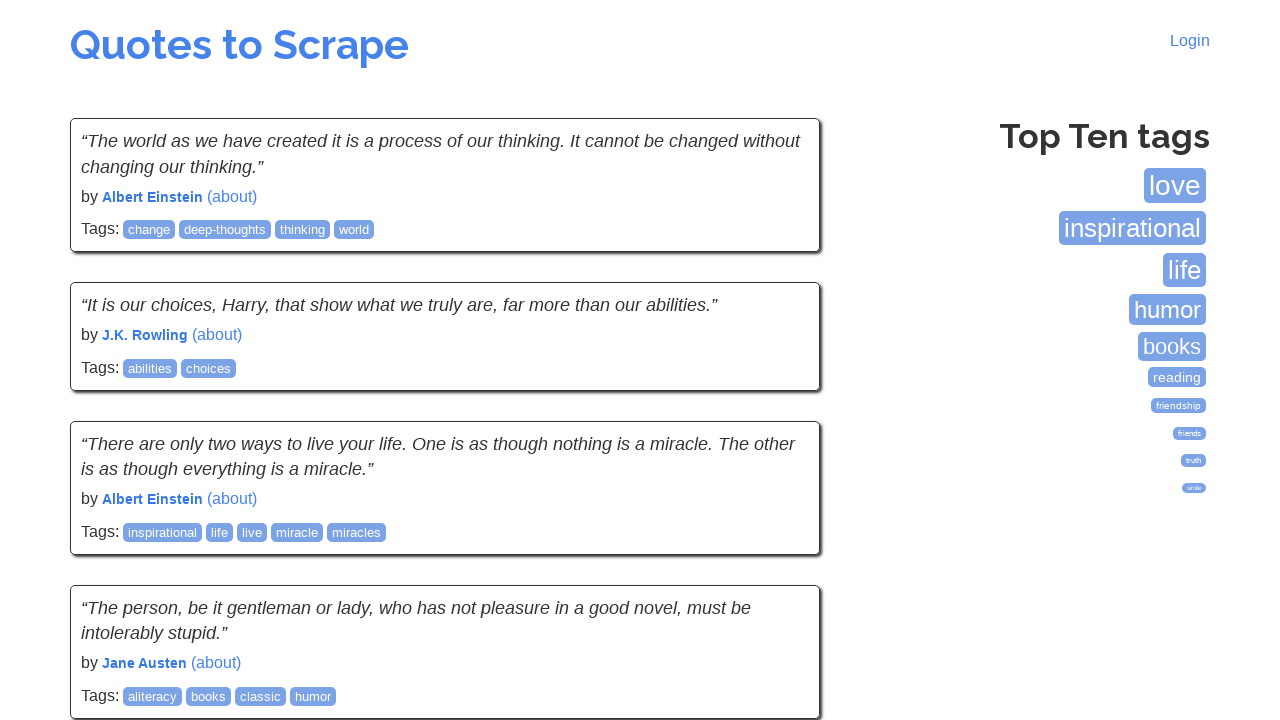

Clicked Next pagination link (iteration 1 of 5) at (778, 542) on li.next a
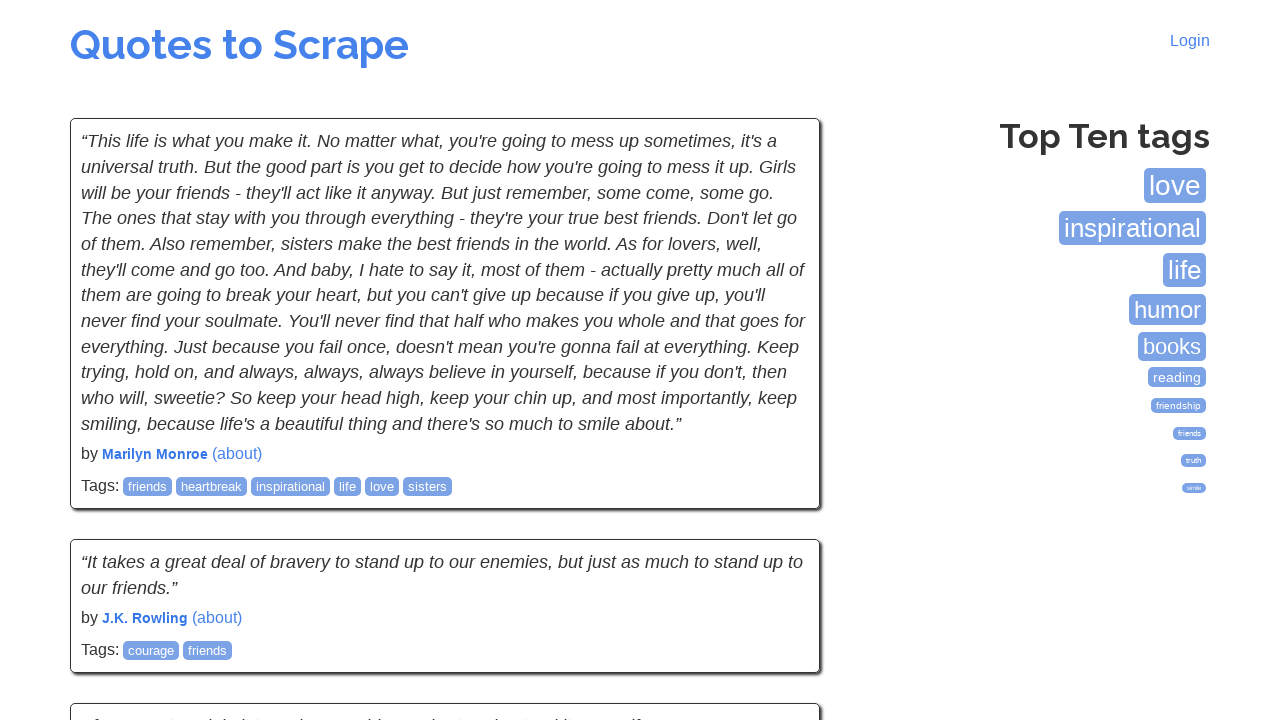

Quotes loaded on page 2
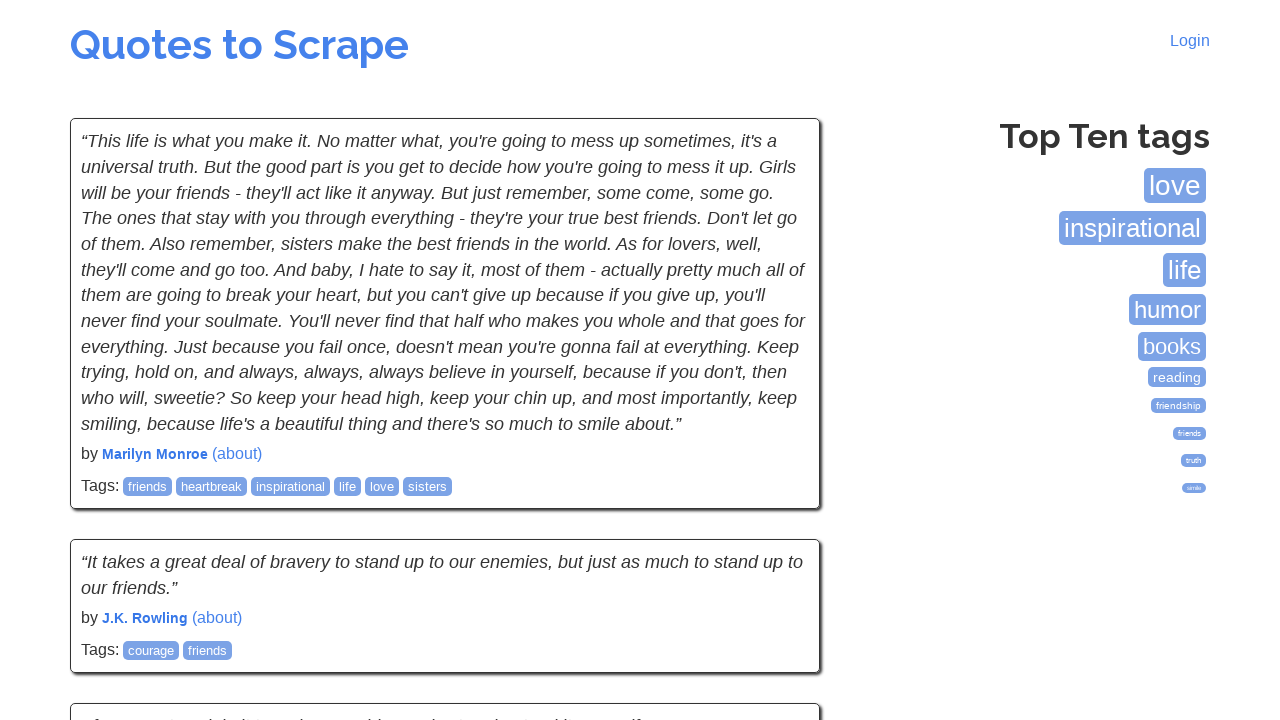

Clicked Next pagination link (iteration 2 of 5) at (778, 542) on li.next a
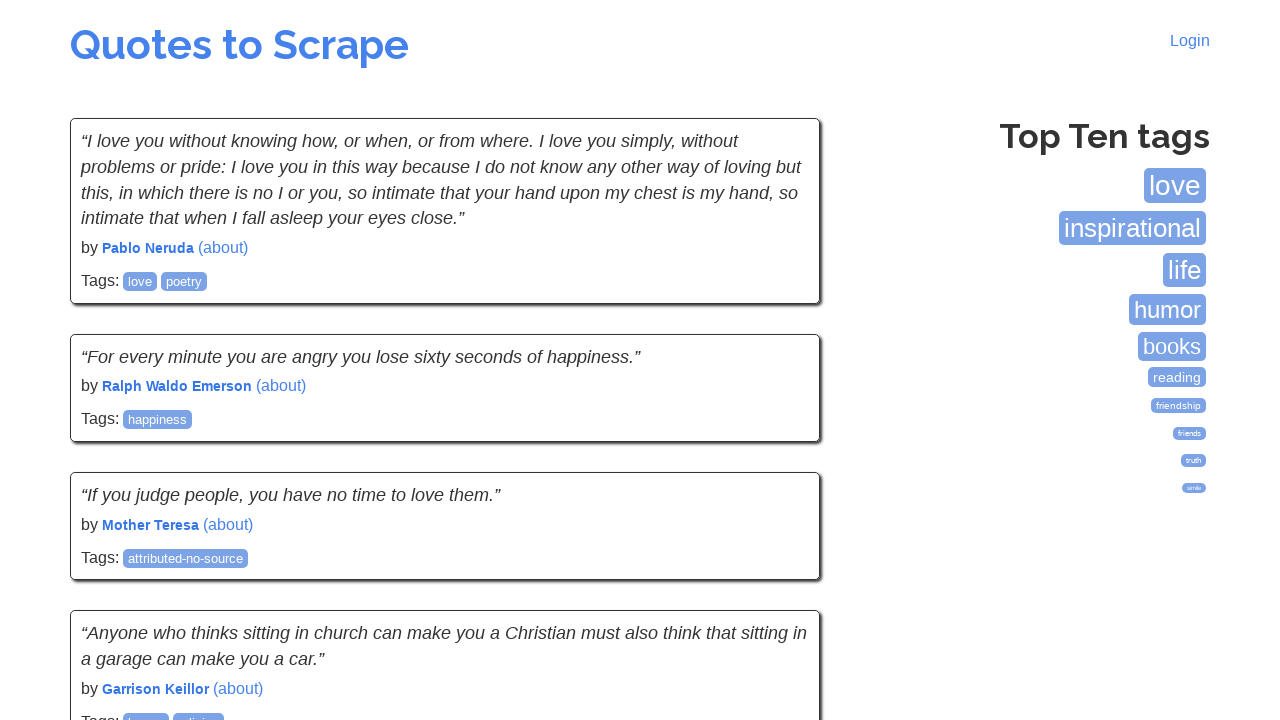

Quotes loaded on page 3
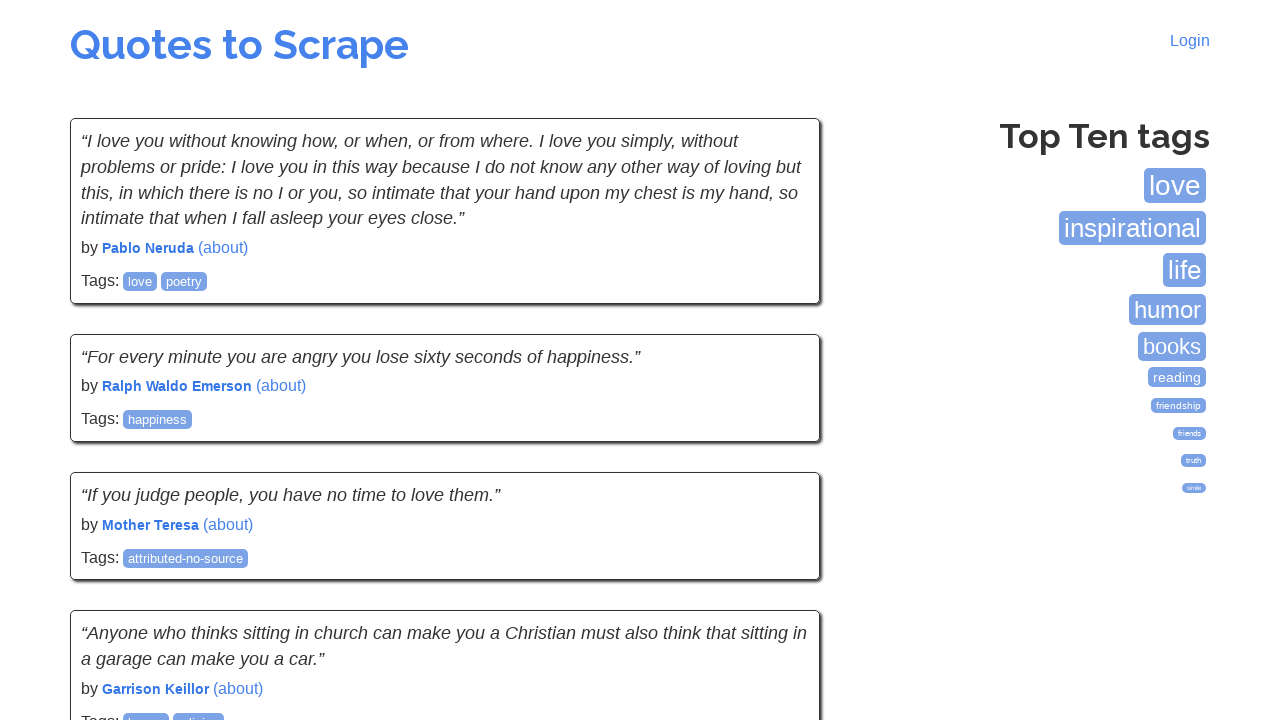

Clicked Next pagination link (iteration 3 of 5) at (778, 542) on li.next a
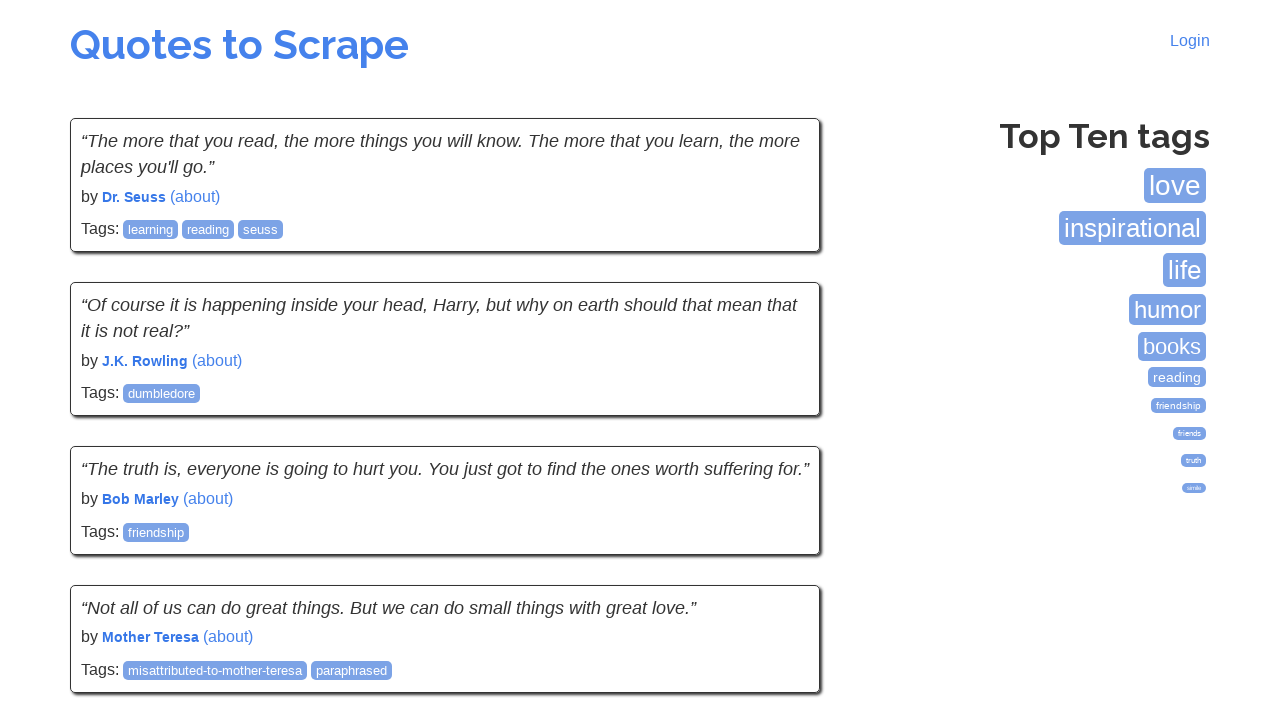

Quotes loaded on page 4
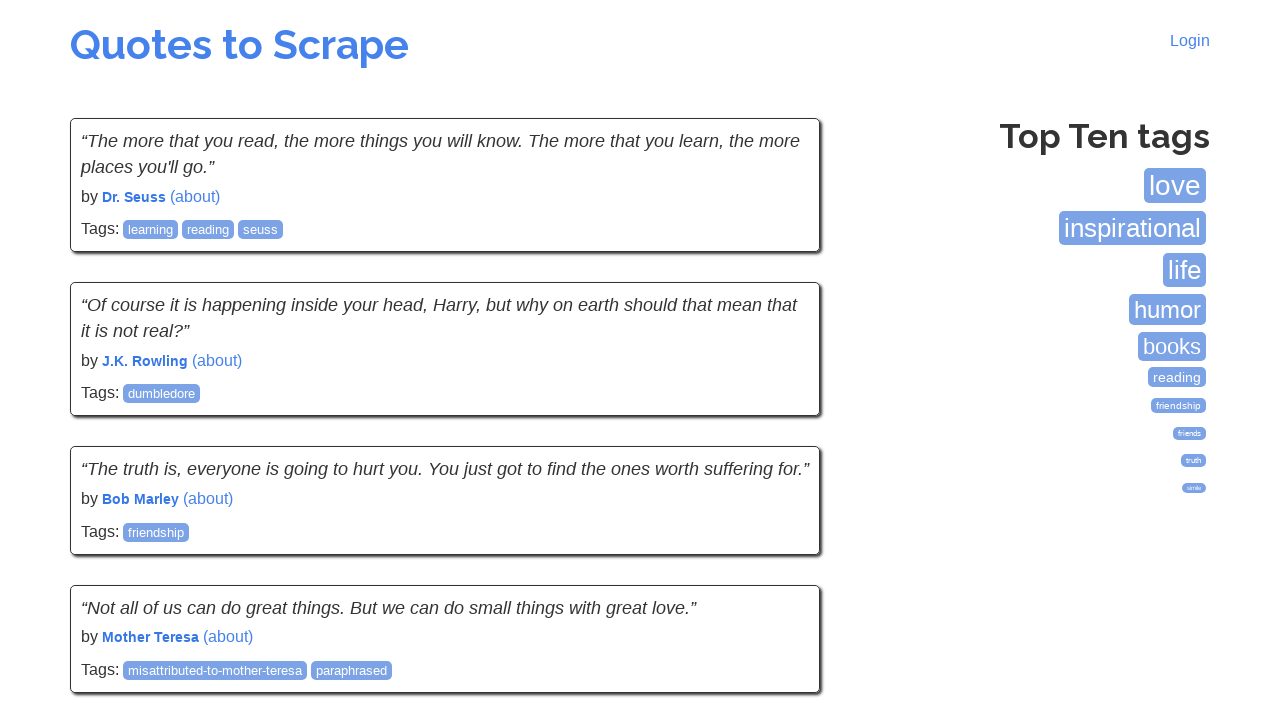

Clicked Next pagination link (iteration 4 of 5) at (778, 542) on li.next a
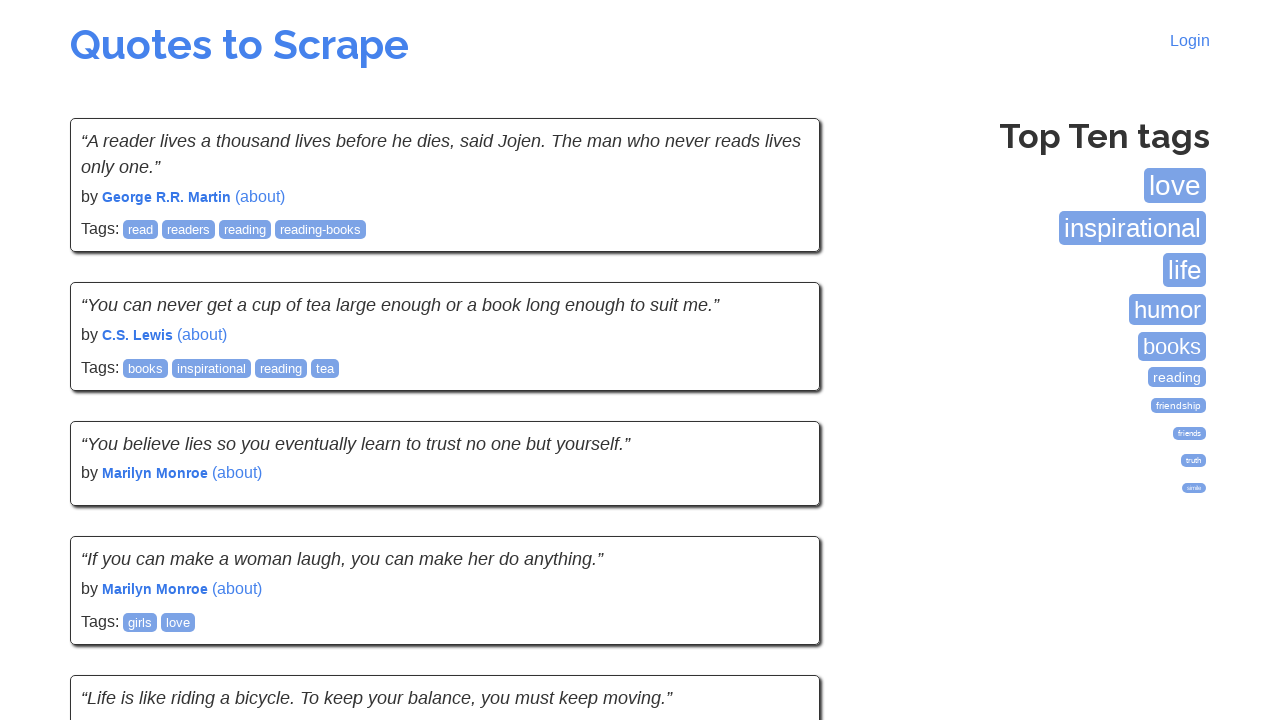

Quotes loaded on page 5
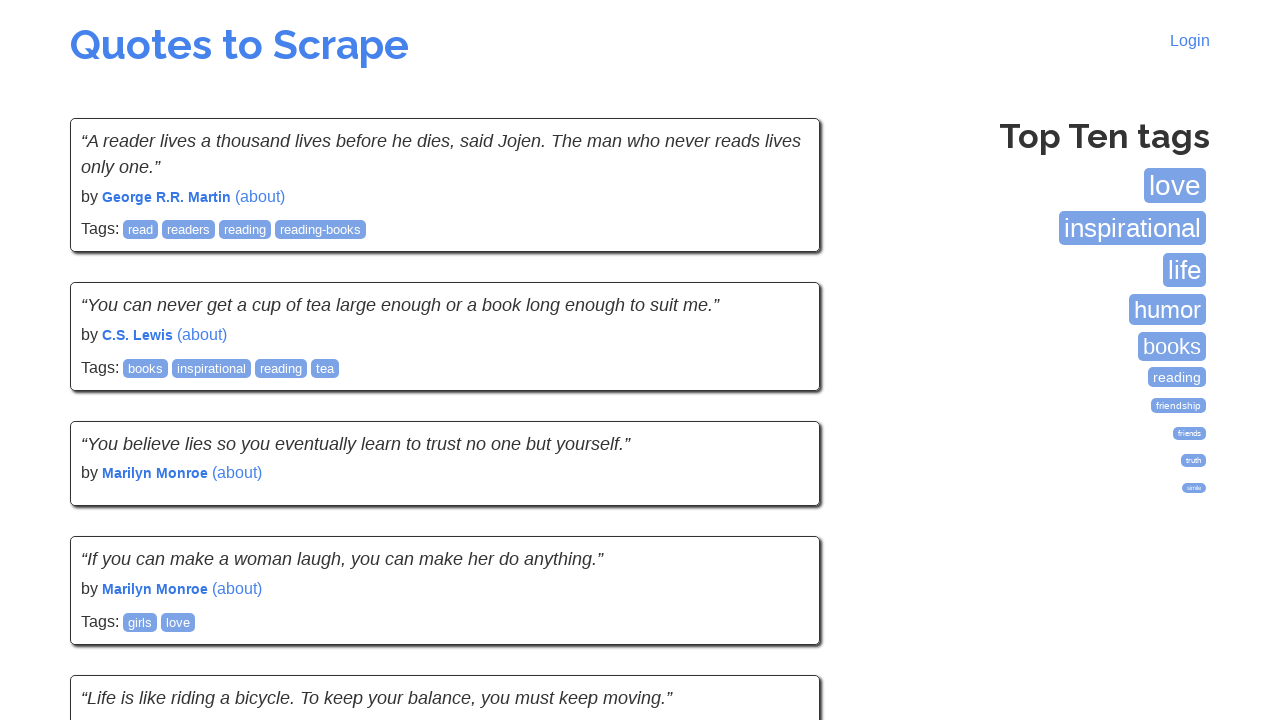

Clicked Next pagination link (iteration 5 of 5) at (778, 541) on li.next a
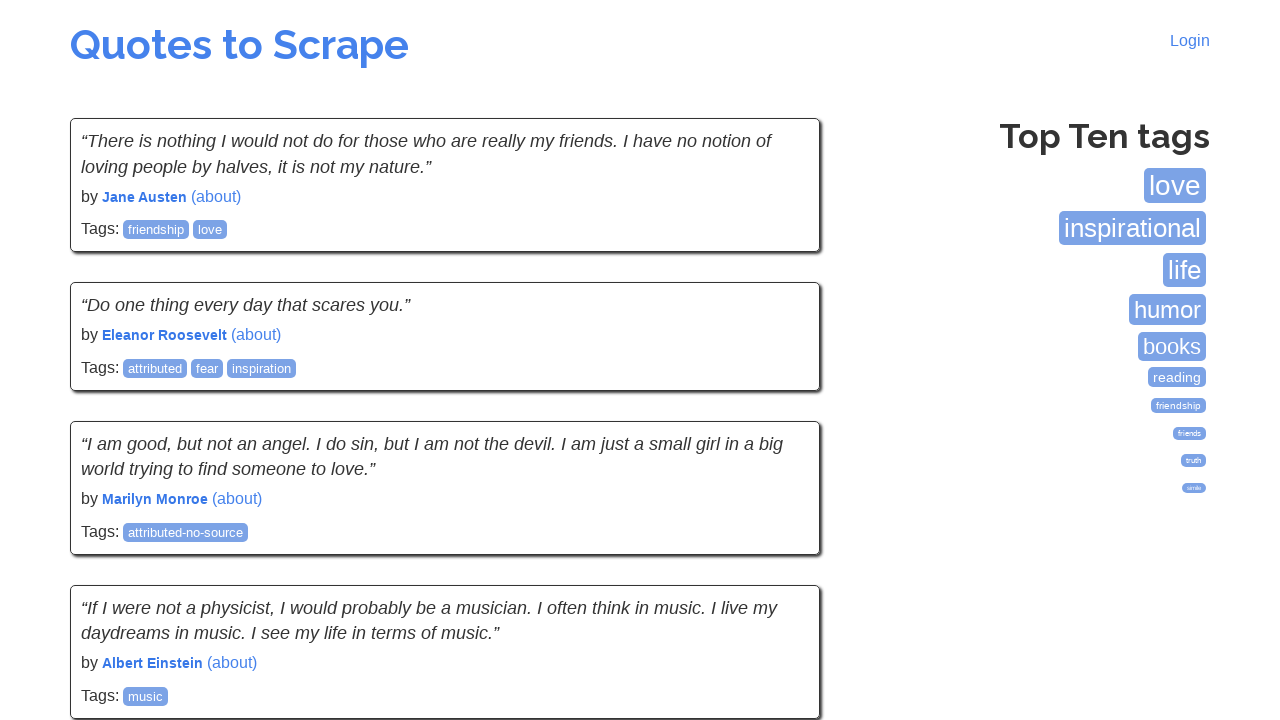

Quotes loaded on page 6
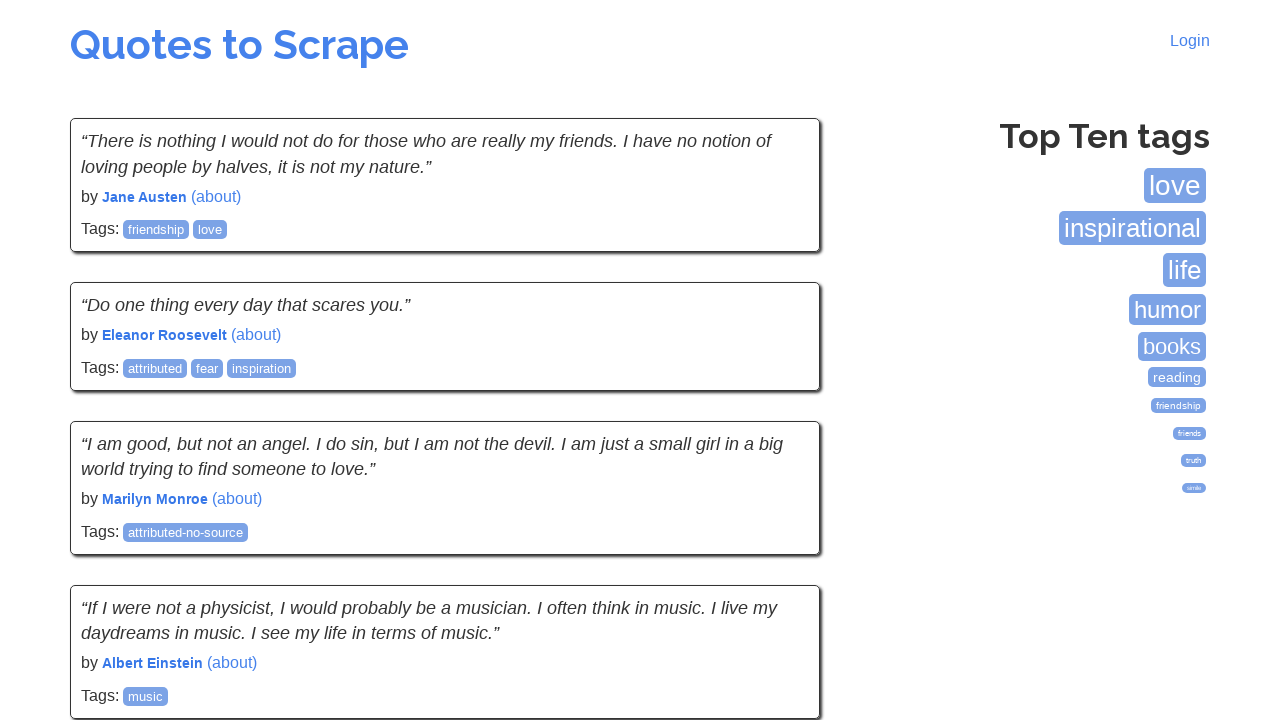

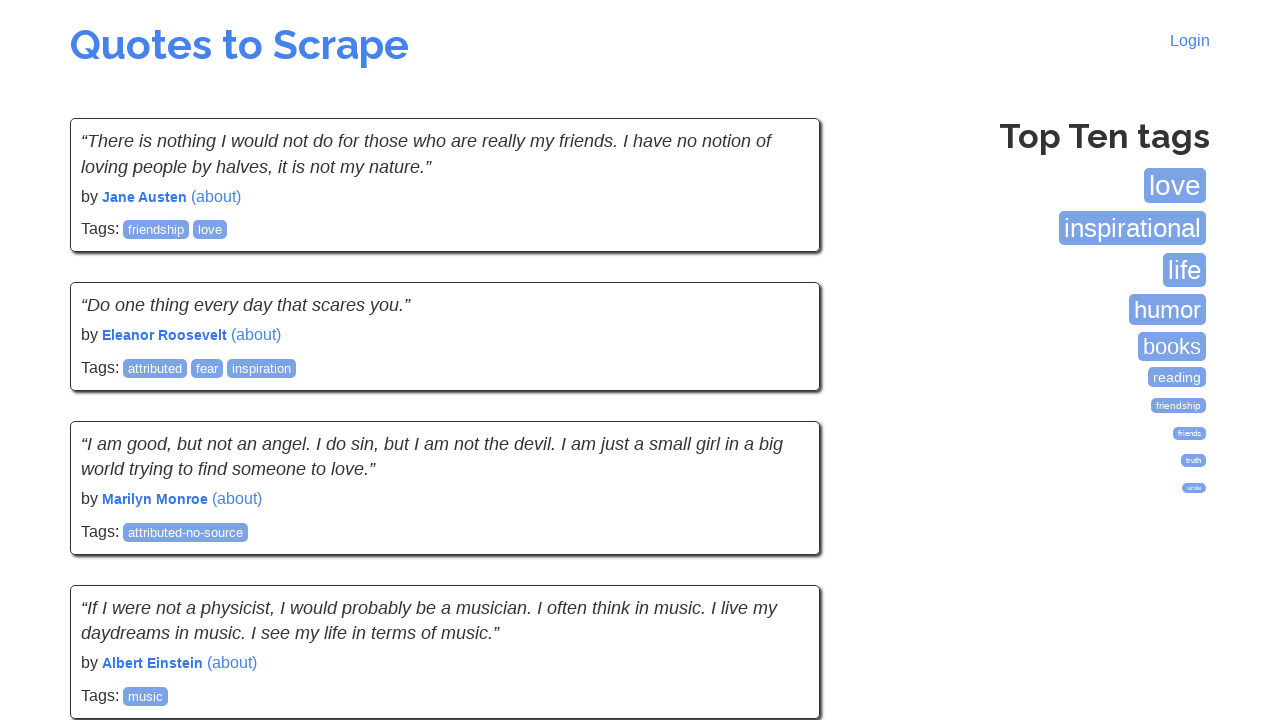